Navigates to the Playwright documentation homepage and clicks on the "Get started" link to access the getting started guide.

Starting URL: https://playwright.dev/

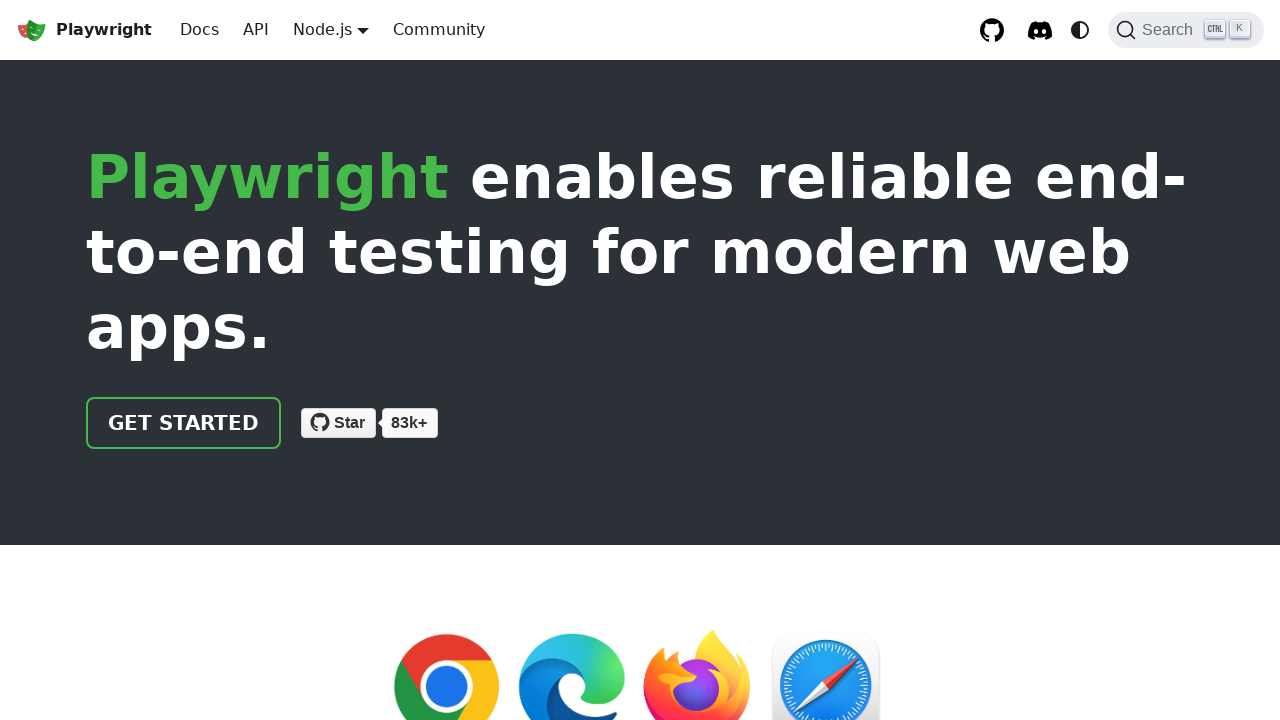

Navigated to Playwright documentation homepage
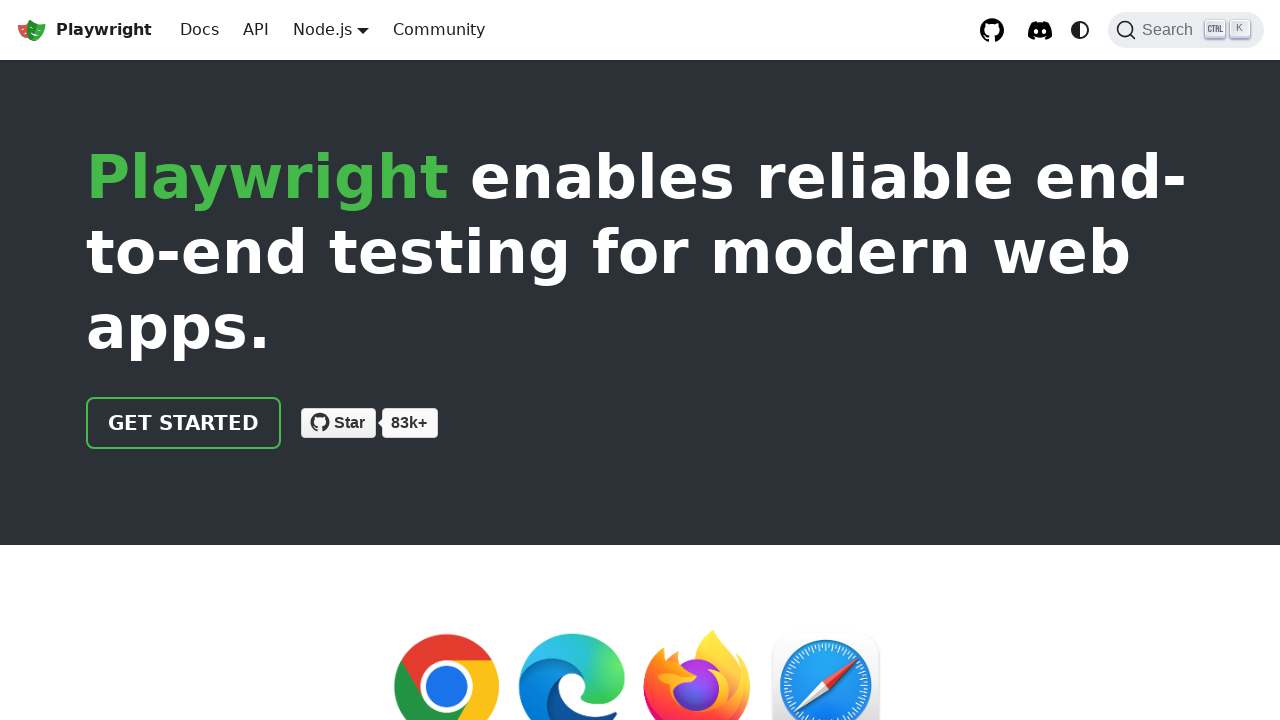

Clicked on the 'Get started' link to access the getting started guide at (184, 423) on internal:role=link[name="Get started"i]
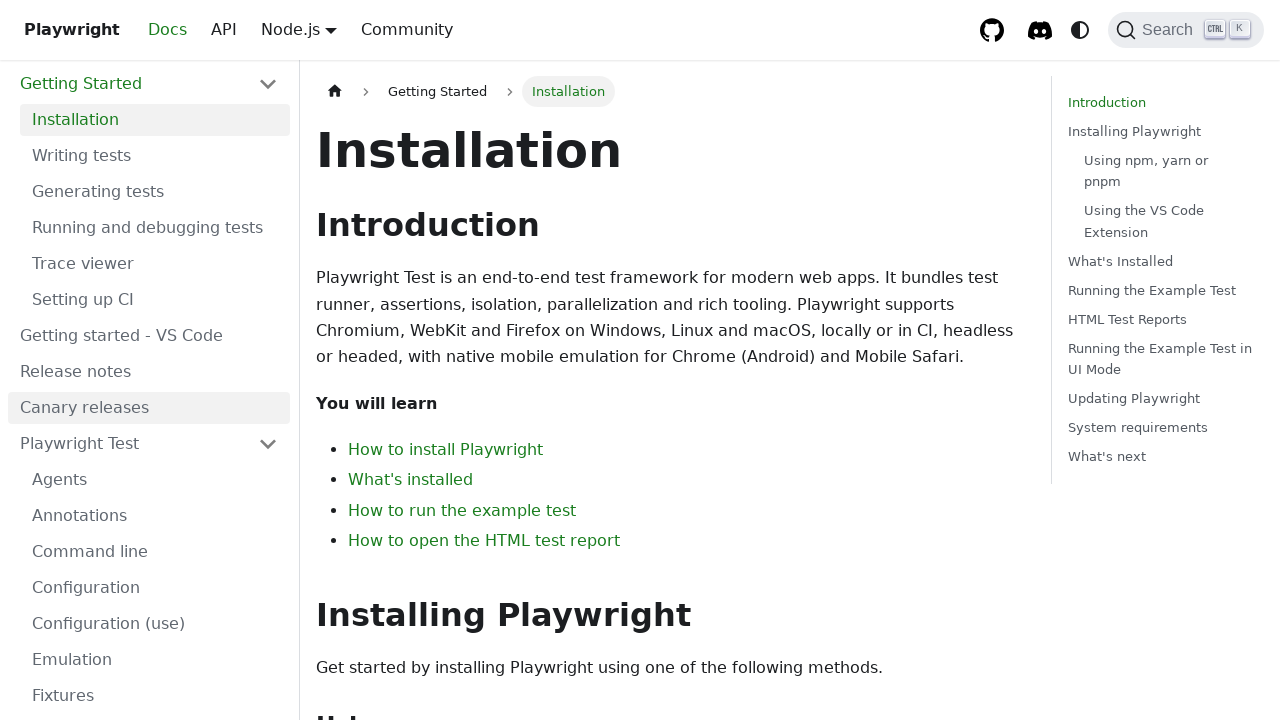

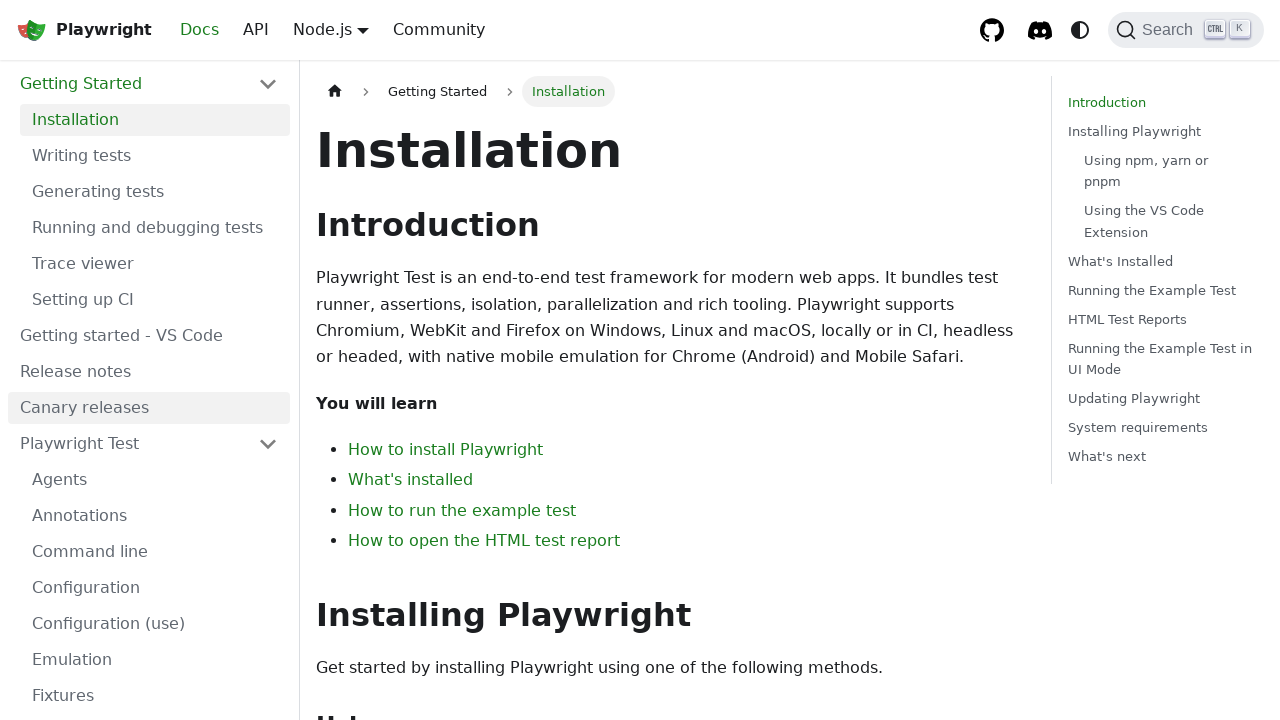